Tests autocomplete functionality by typing partial text and using keyboard navigation to select a specific country from suggestions

Starting URL: http://qaclickacademy.com/practice.php

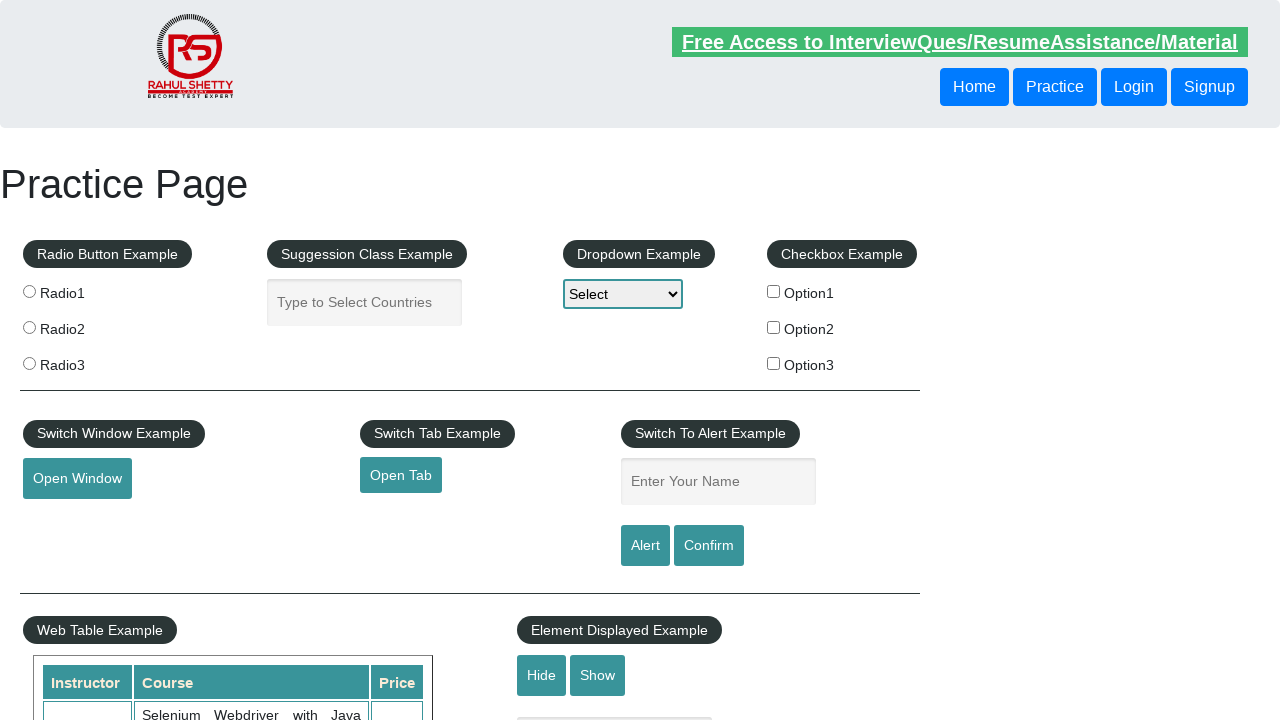

Filled autocomplete field with 'Uni' on //input[@id ='autocomplete']
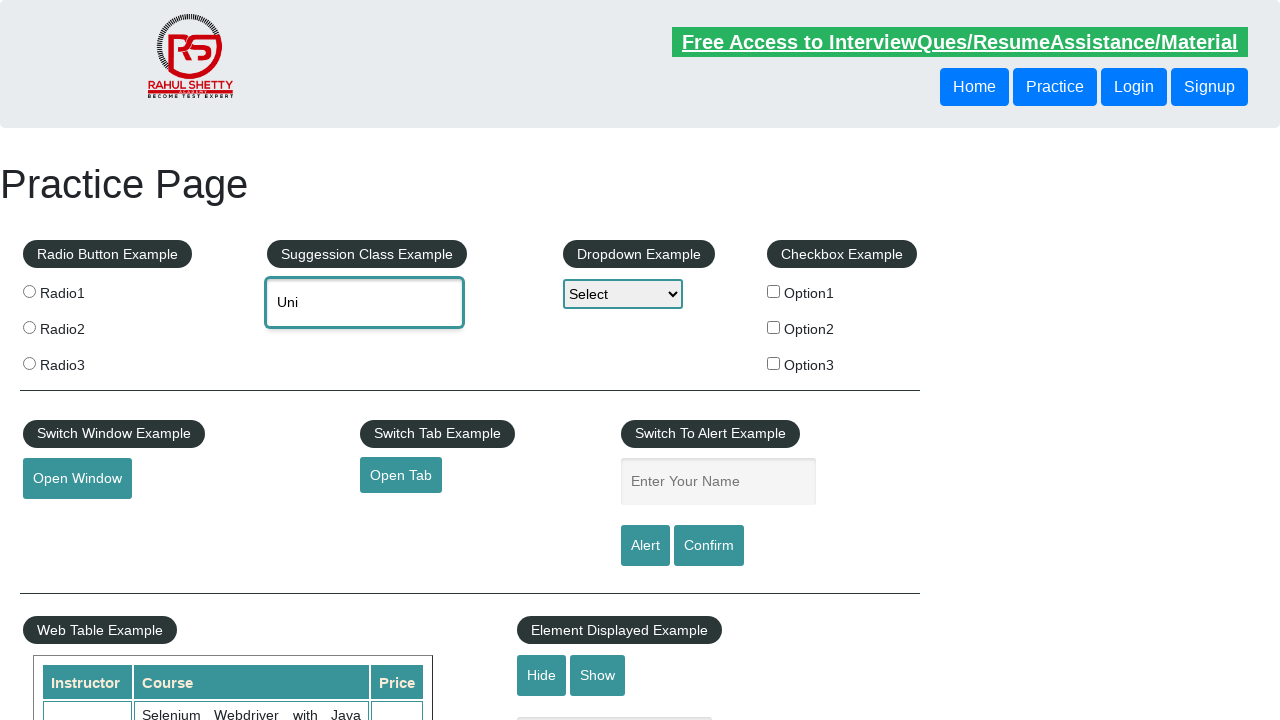

Waited 2 seconds for autocomplete suggestions to appear
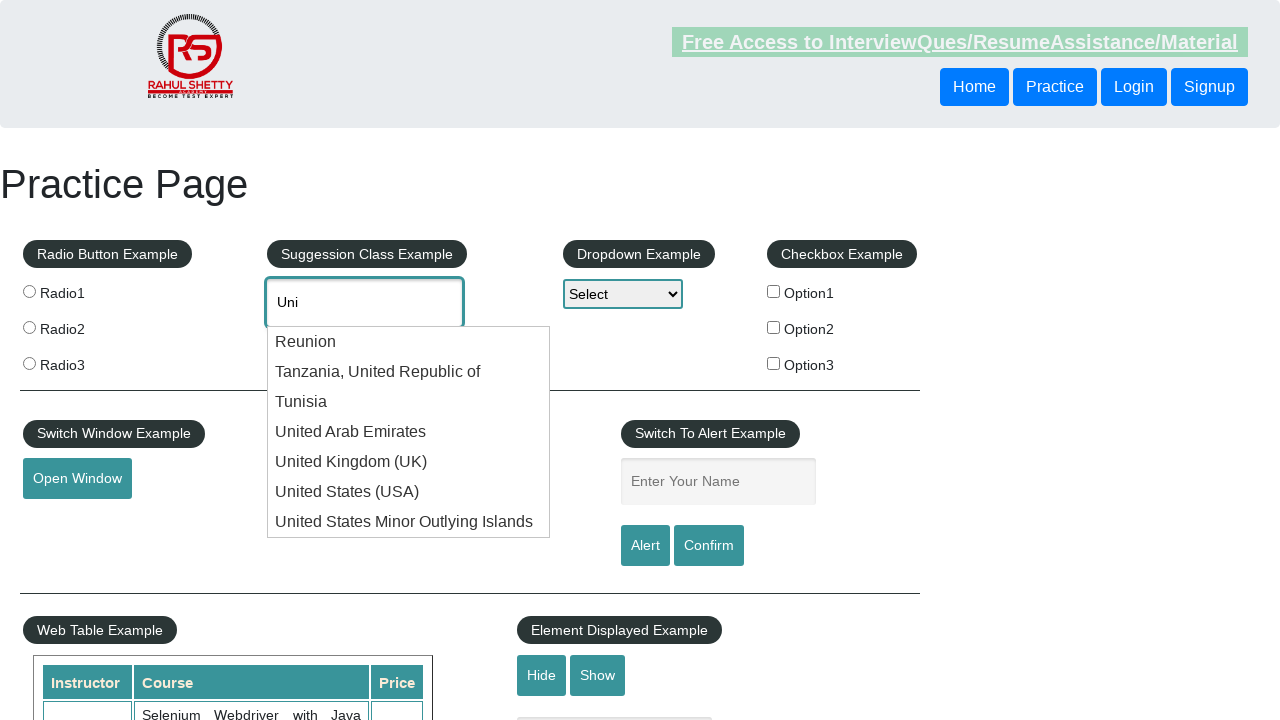

Pressed ArrowDown to navigate to first suggestion on //input[@id ='autocomplete']
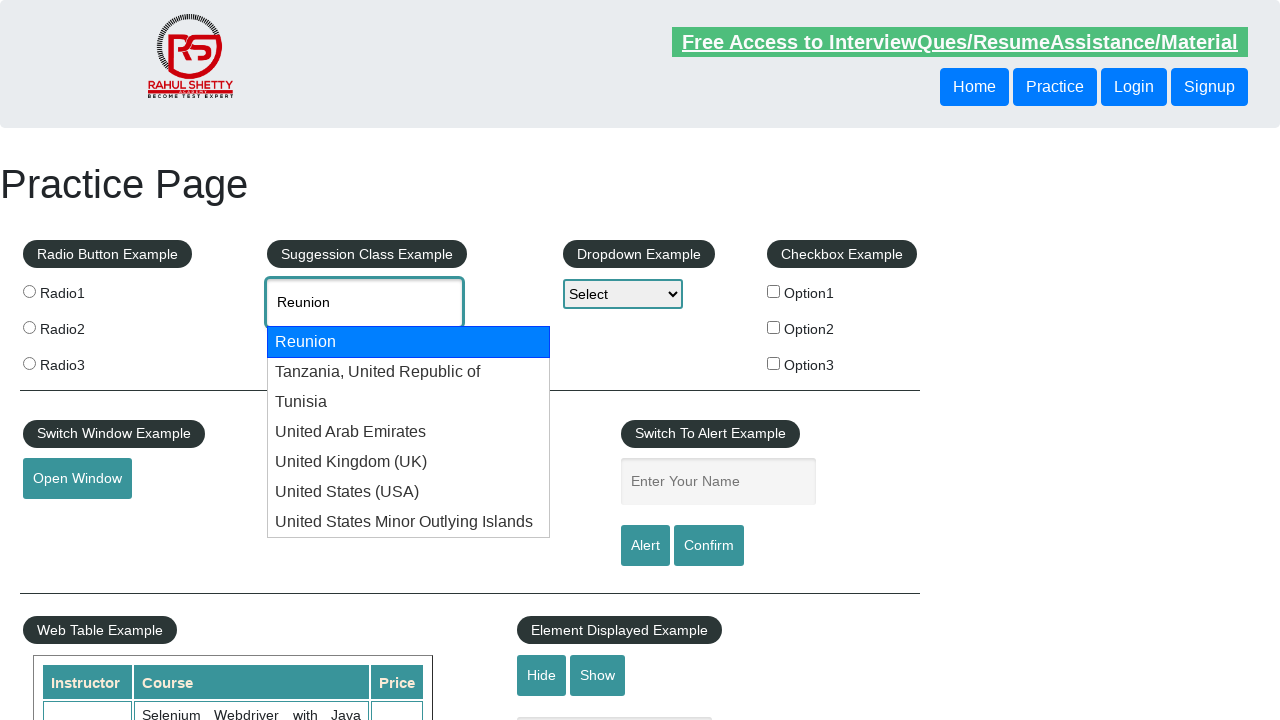

Retrieved current autocomplete value: 'Reunion'
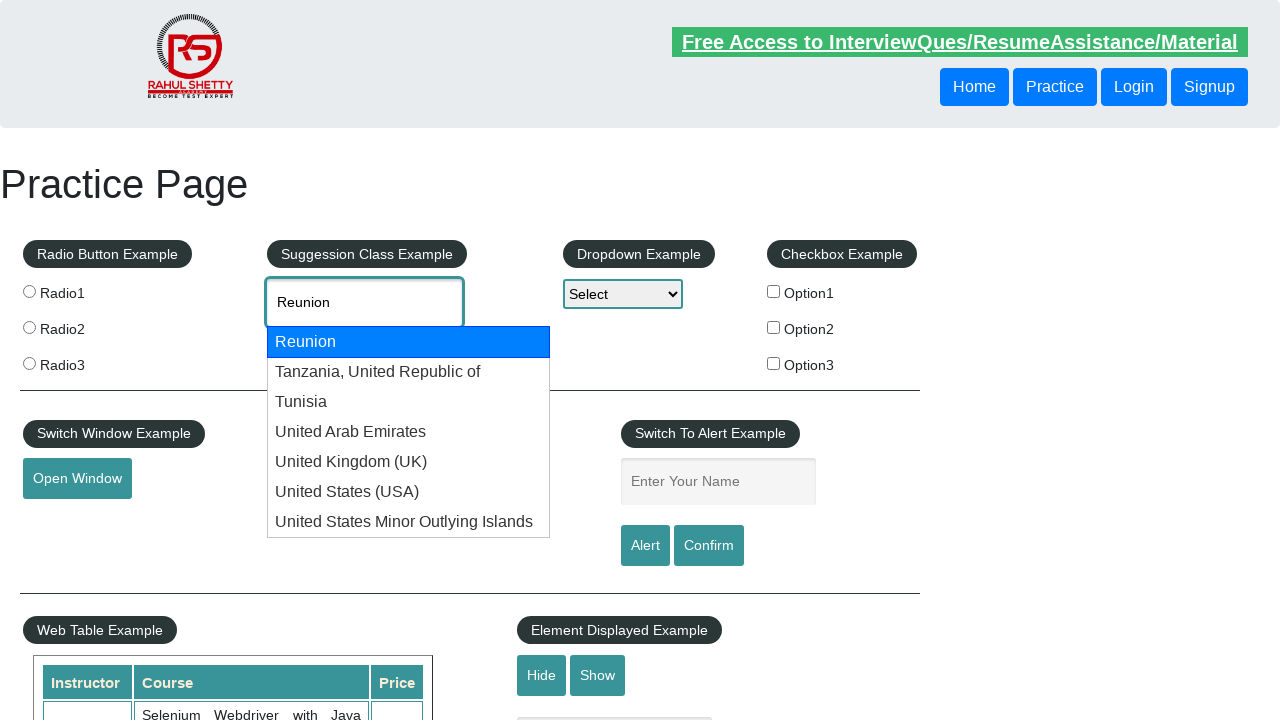

Pressed ArrowDown to navigate suggestions (attempt 1) on //input[@id = 'autocomplete']
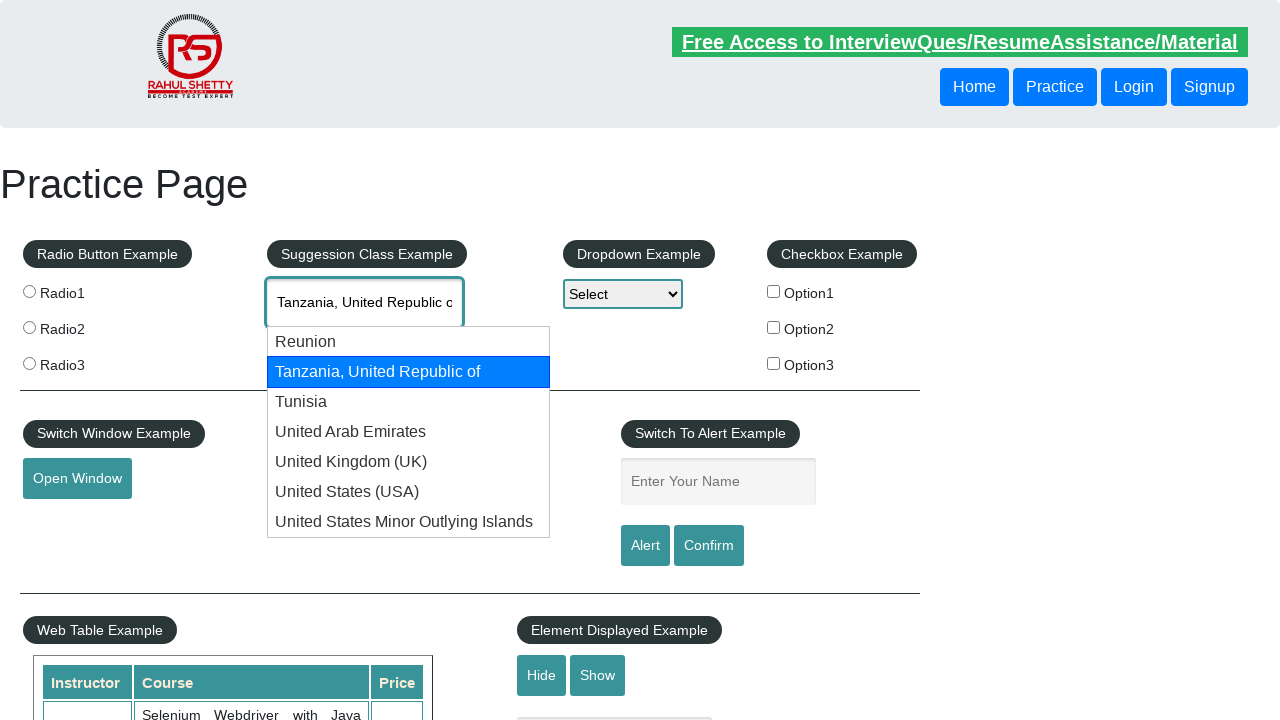

Retrieved autocomplete value: 'Tanzania, United Republic of'
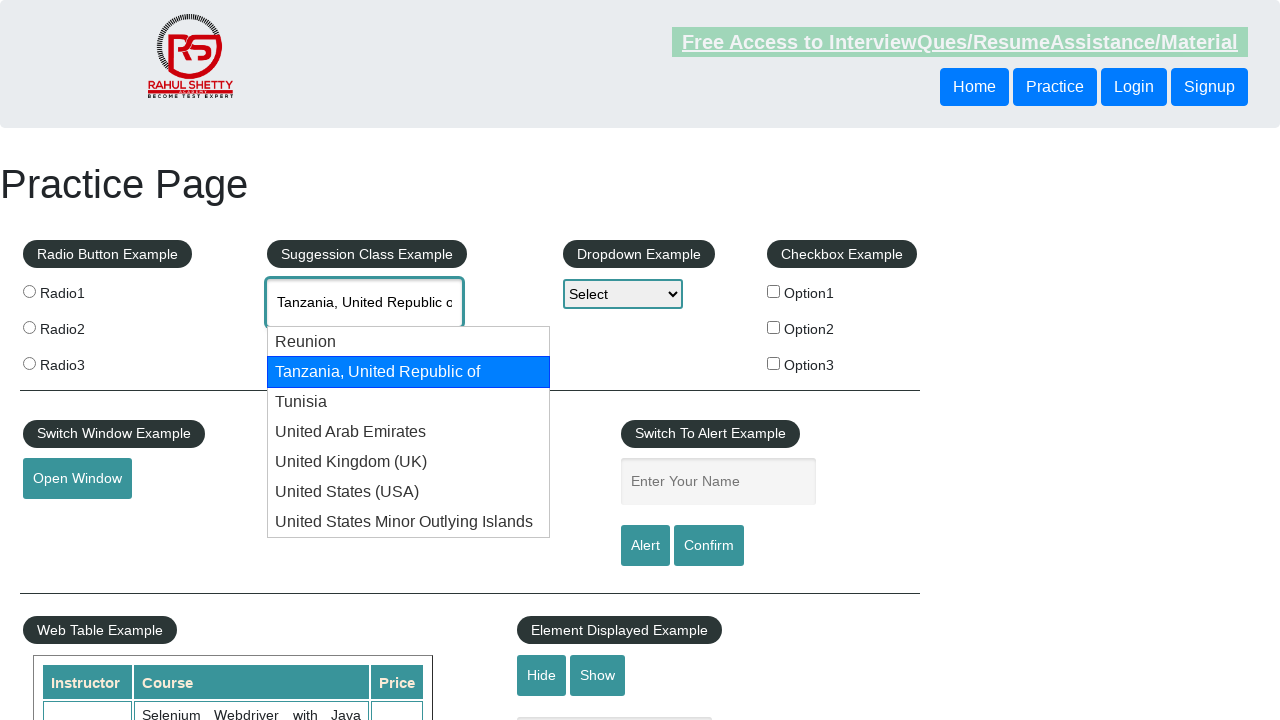

Pressed ArrowDown to navigate suggestions (attempt 2) on //input[@id = 'autocomplete']
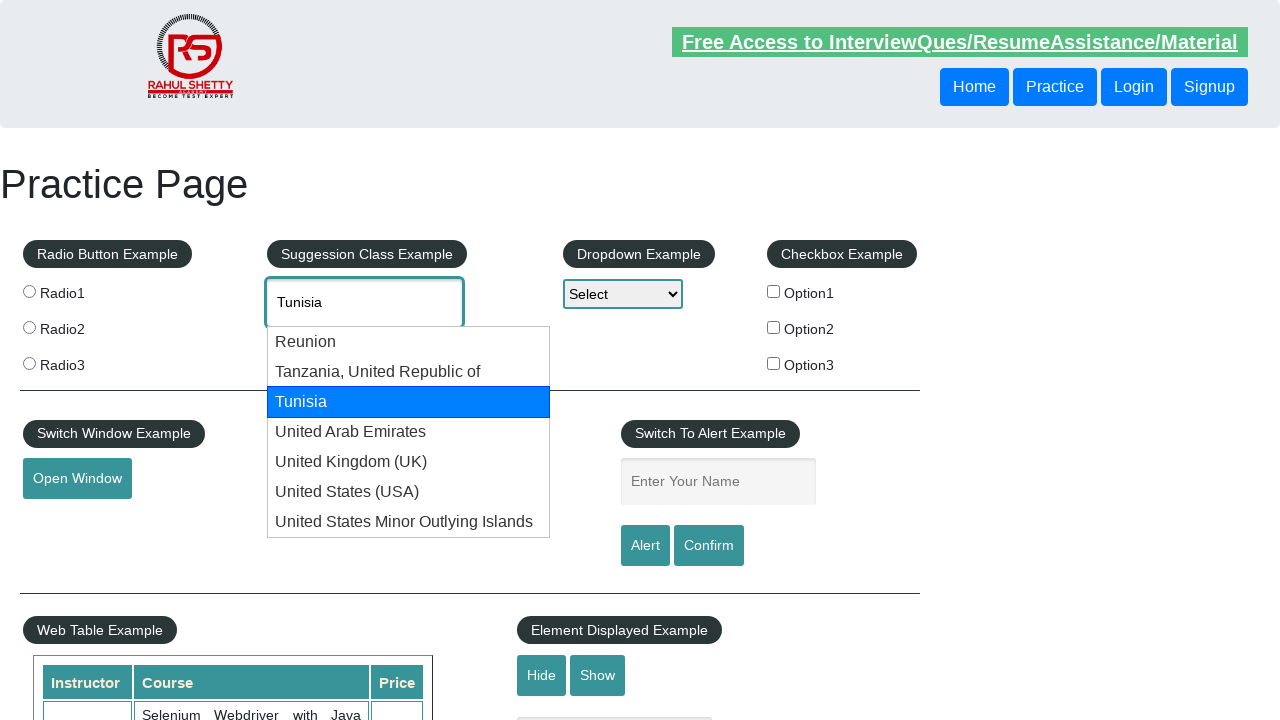

Retrieved autocomplete value: 'Tunisia'
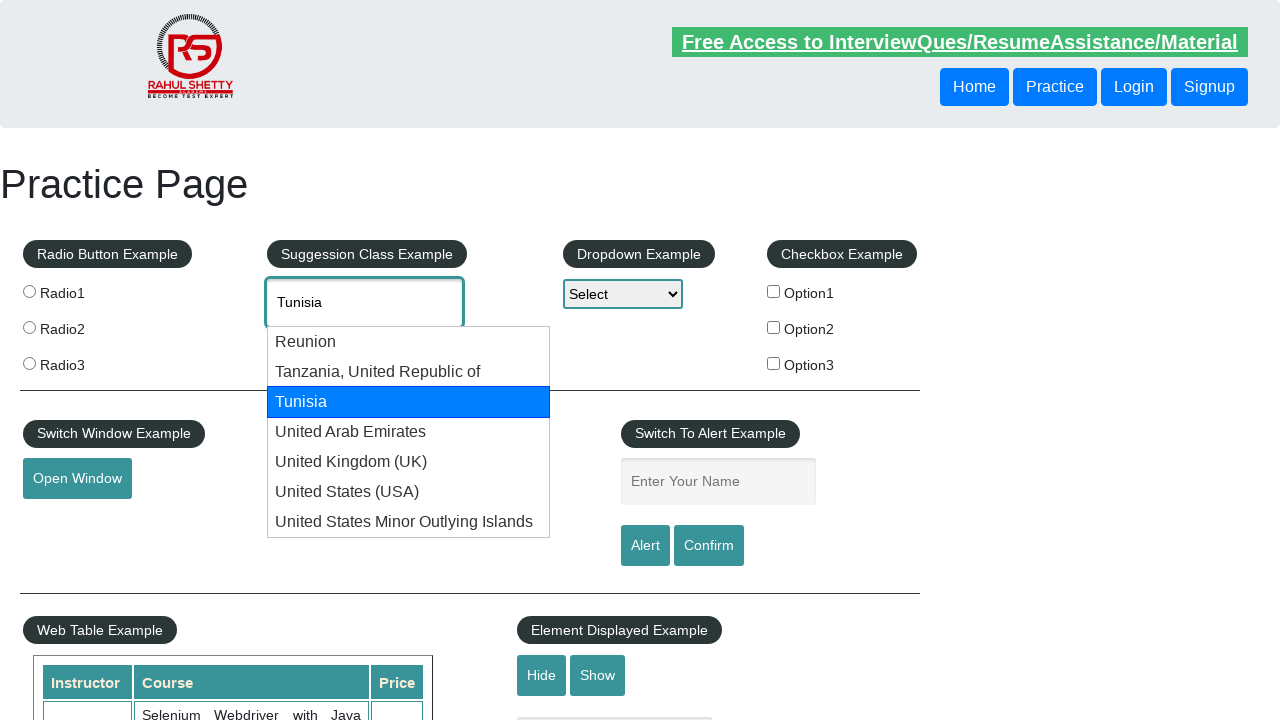

Pressed Enter to select 'Tunisia' from autocomplete suggestions on //input[@id = 'autocomplete']
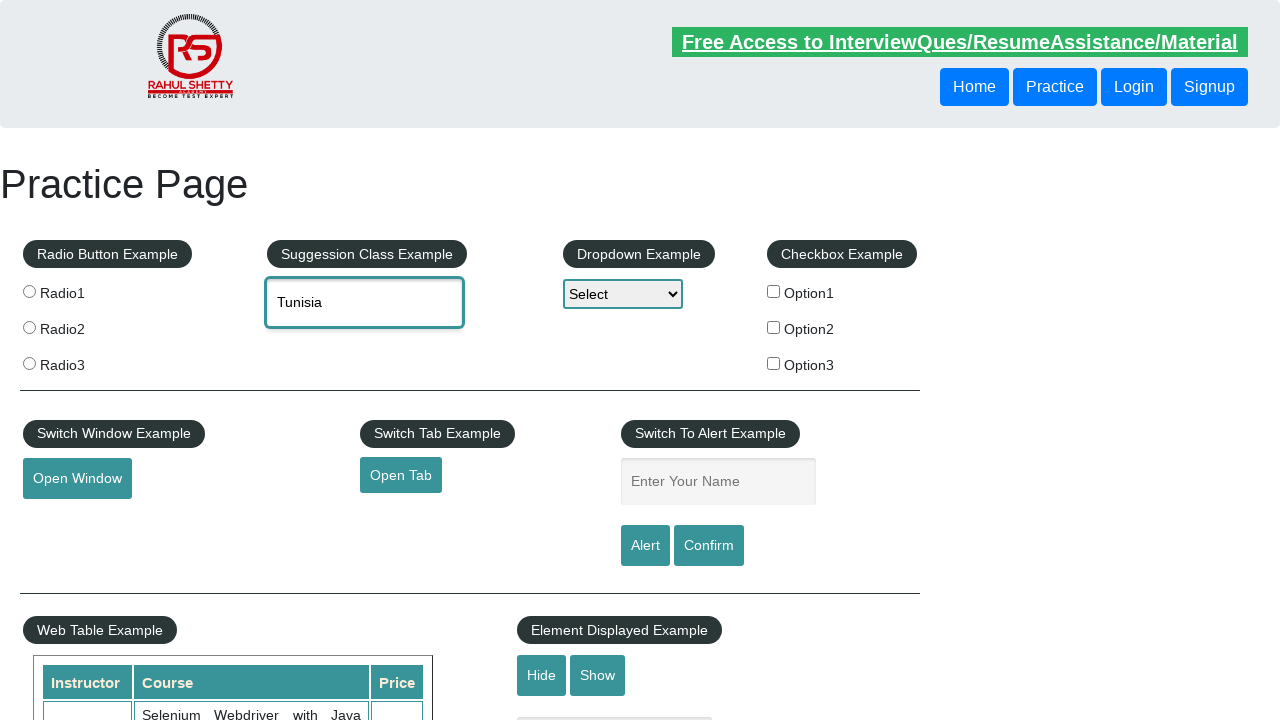

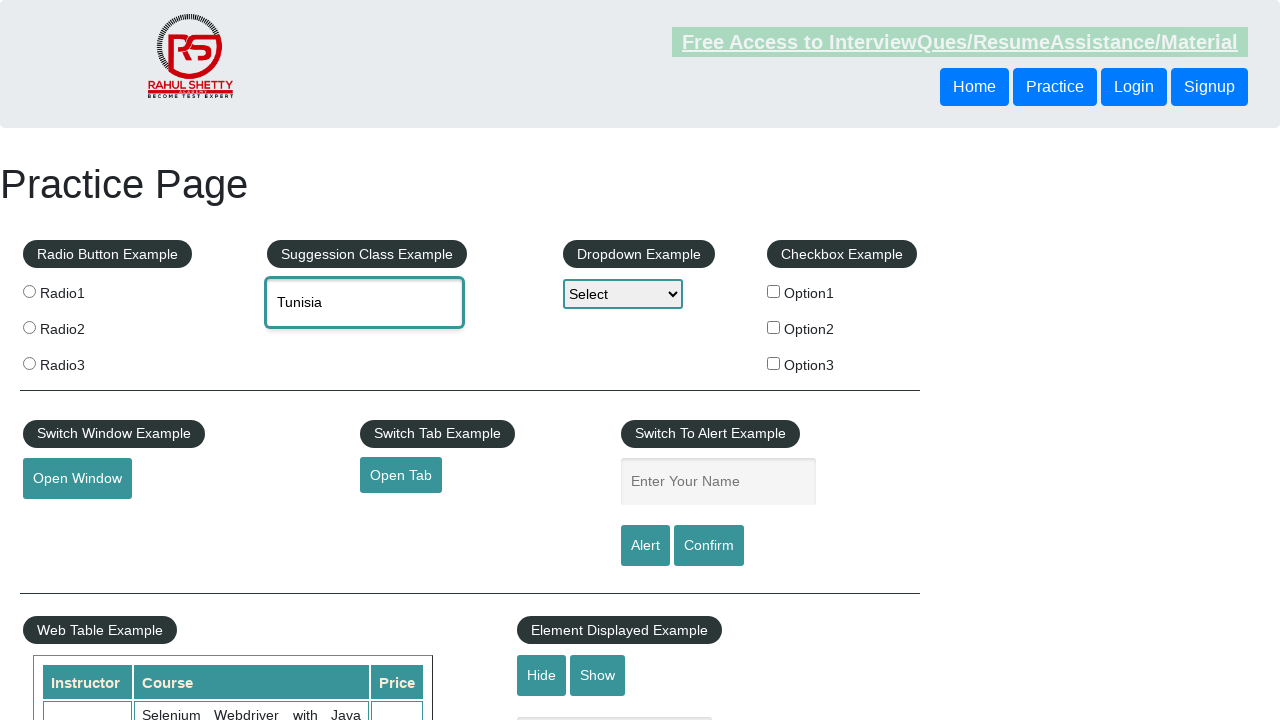